Tests hover functionality by moving mouse over an image figure element and clicking on a user profile link that appears

Starting URL: http://the-internet.herokuapp.com/hovers

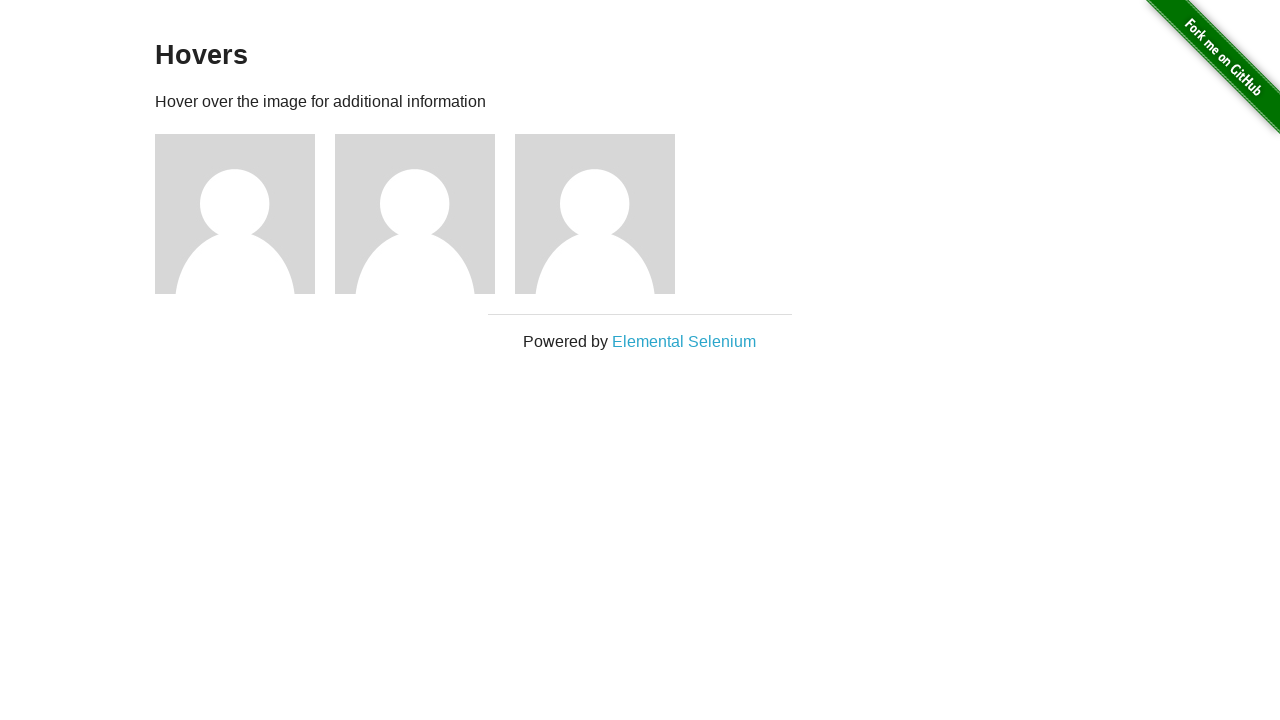

Waited for figure elements to load
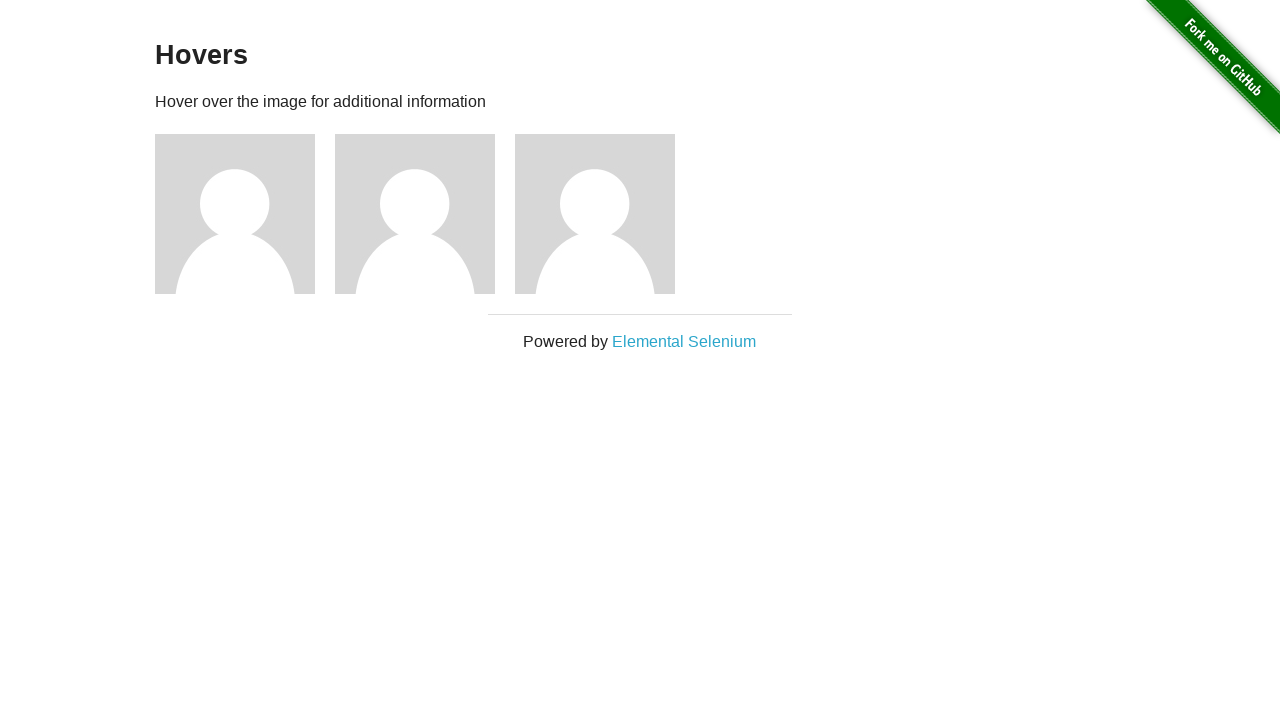

Retrieved all figure elements
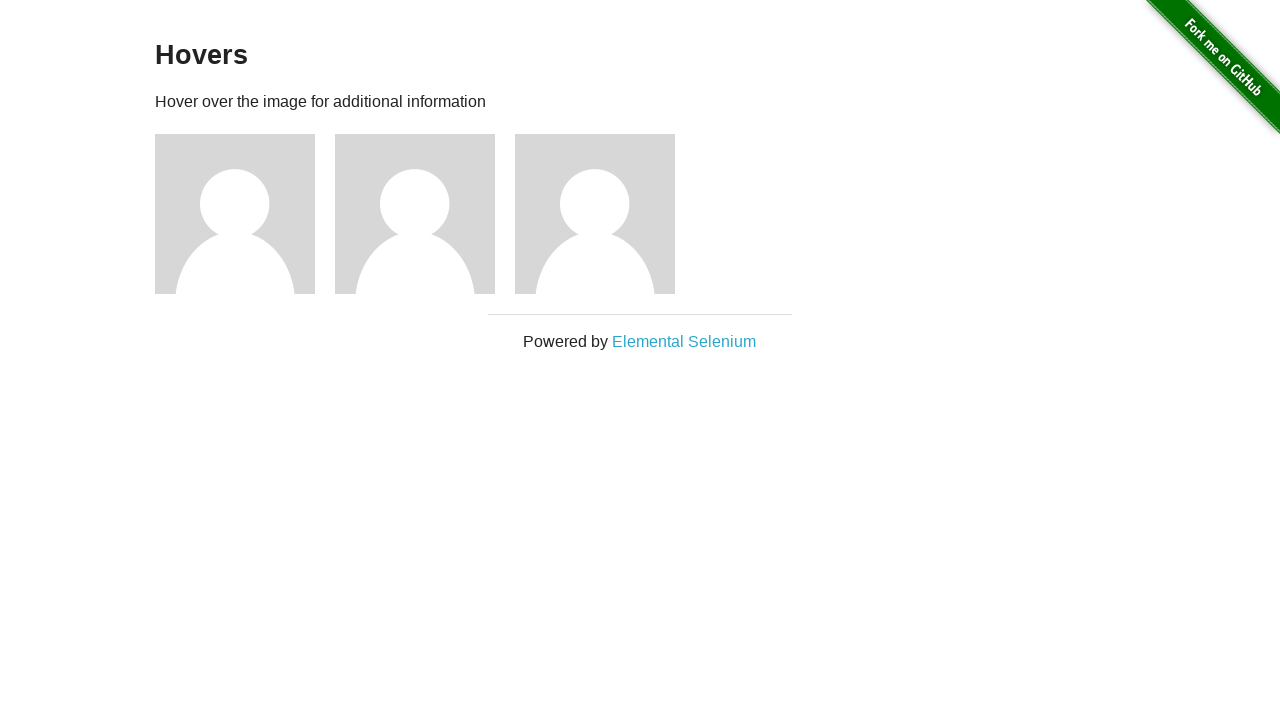

Hovered over the first figure element to reveal user profile link at (245, 214) on .figure >> nth=0
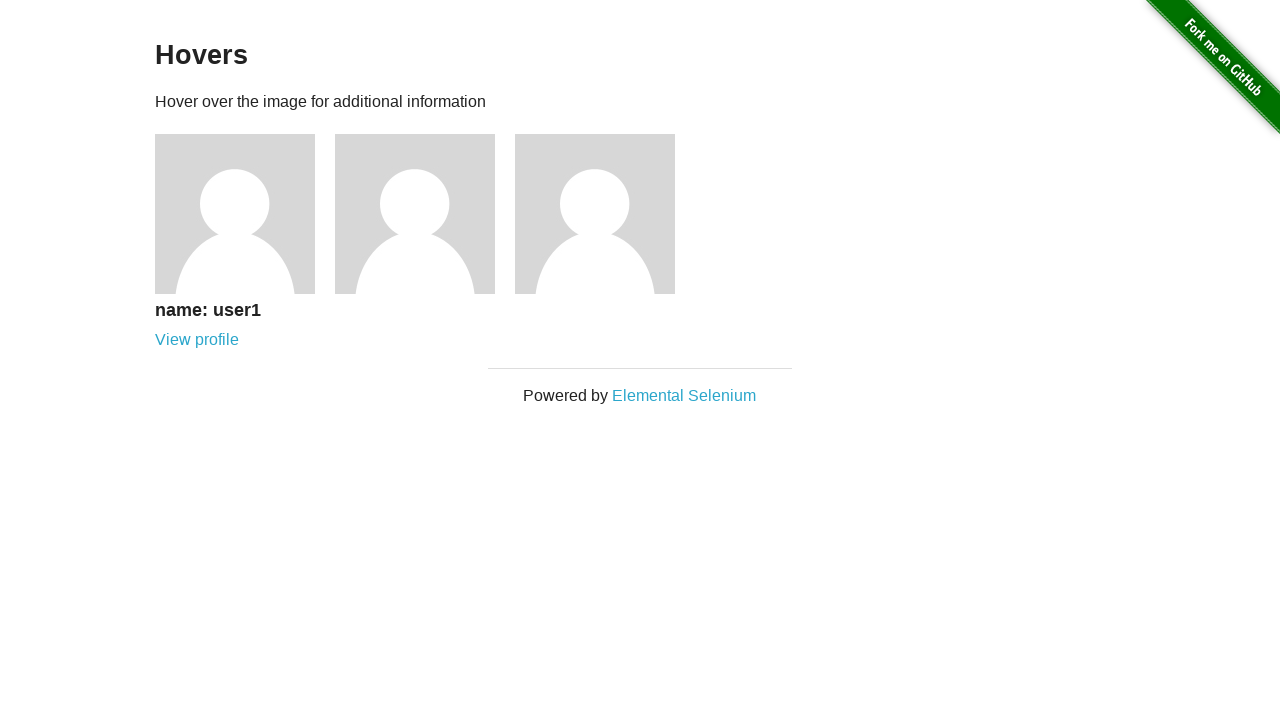

Clicked on the user profile link that appeared after hover at (197, 340) on a[href='/users/1']
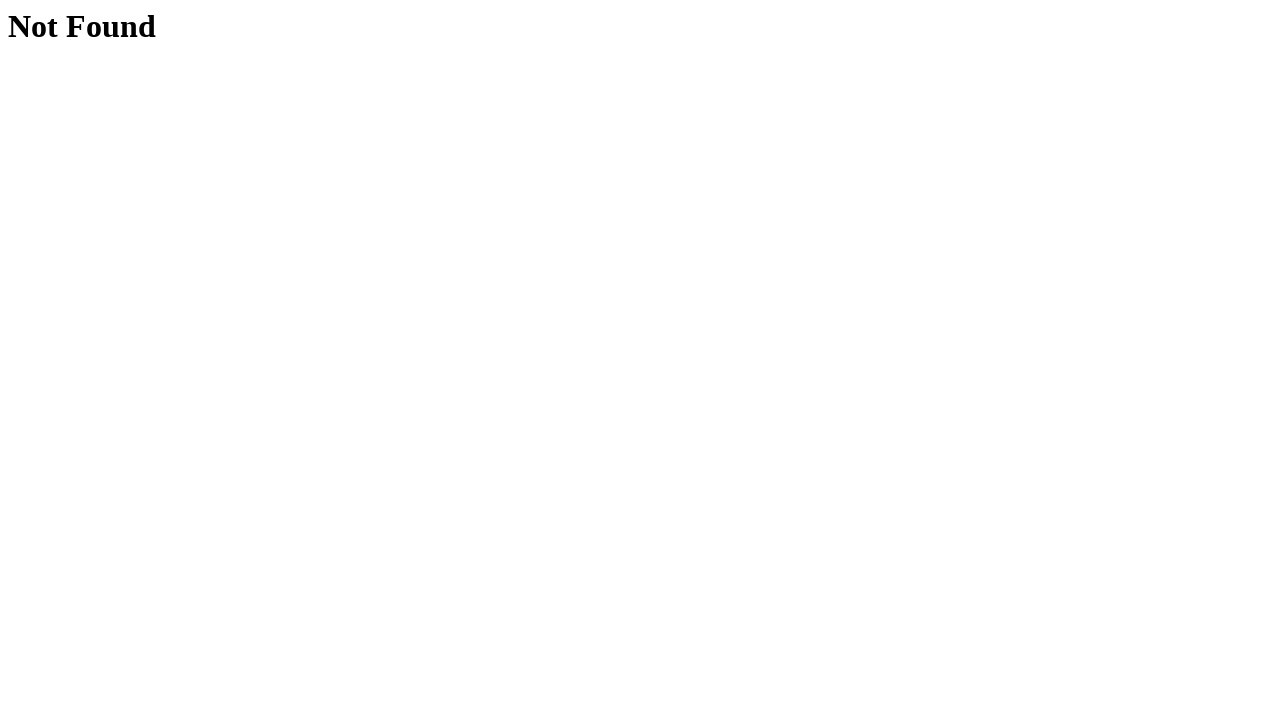

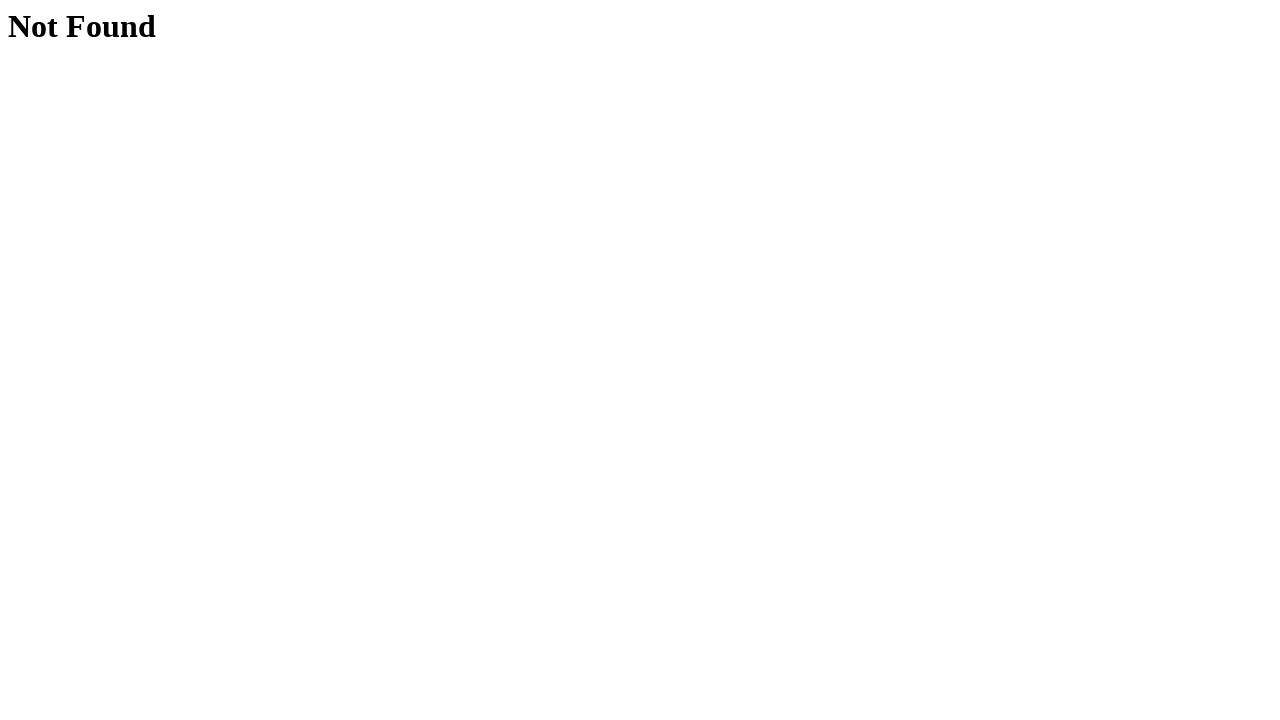